Tests registration form with password less than 6 characters to verify minimum length validation error

Starting URL: https://alada.vn/tai-khoan/dang-ky.html

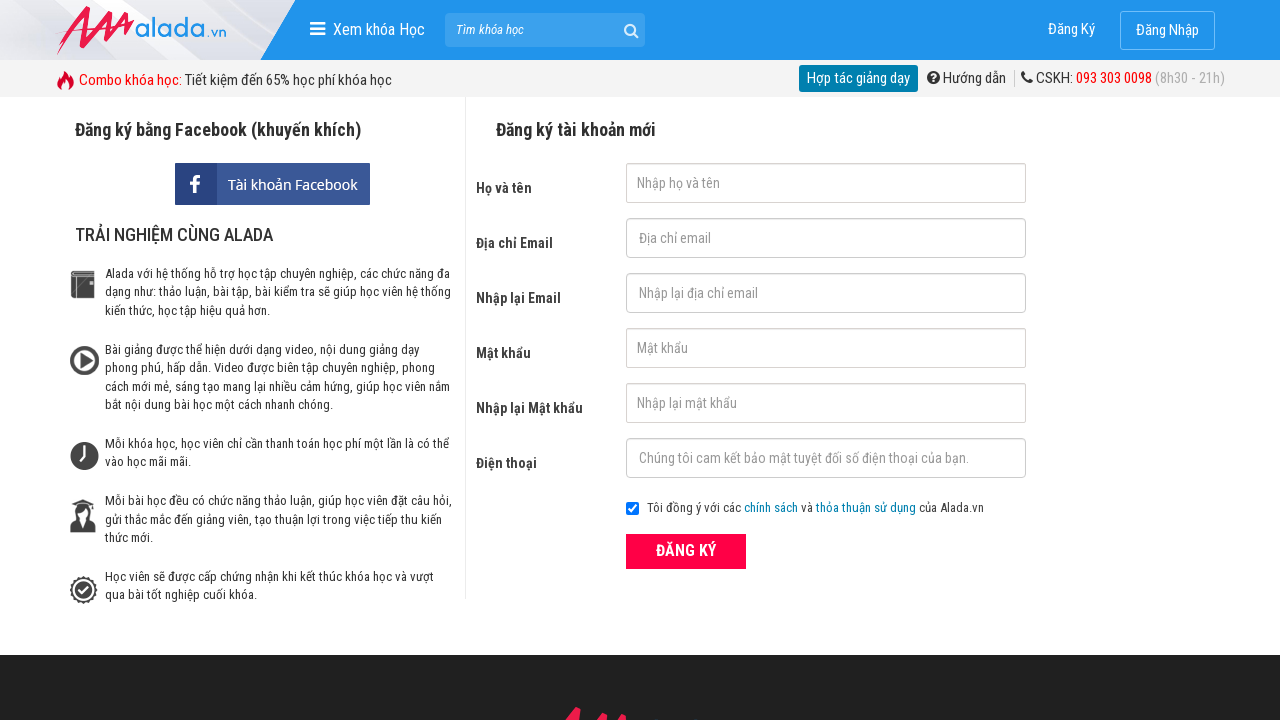

Filled name field with 'Duongminhhieu' on input#txtFirstname
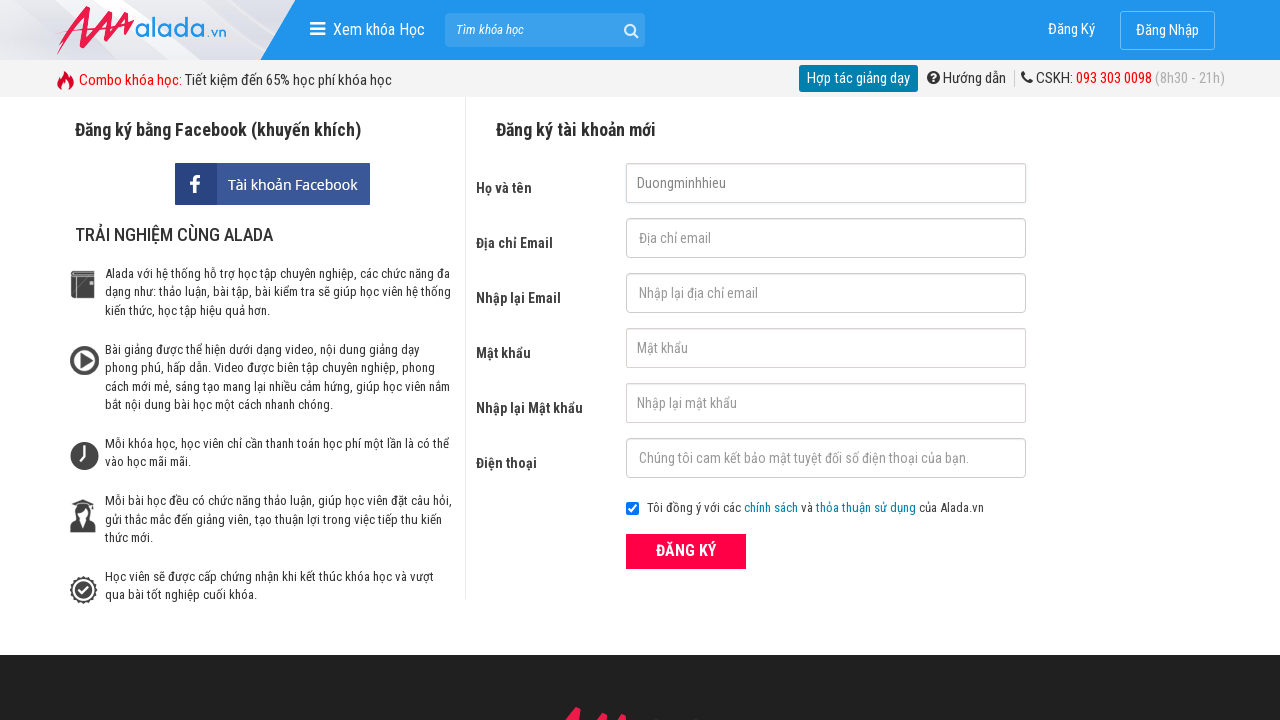

Filled email field with 'email' on div.field input[name='txtEmail']
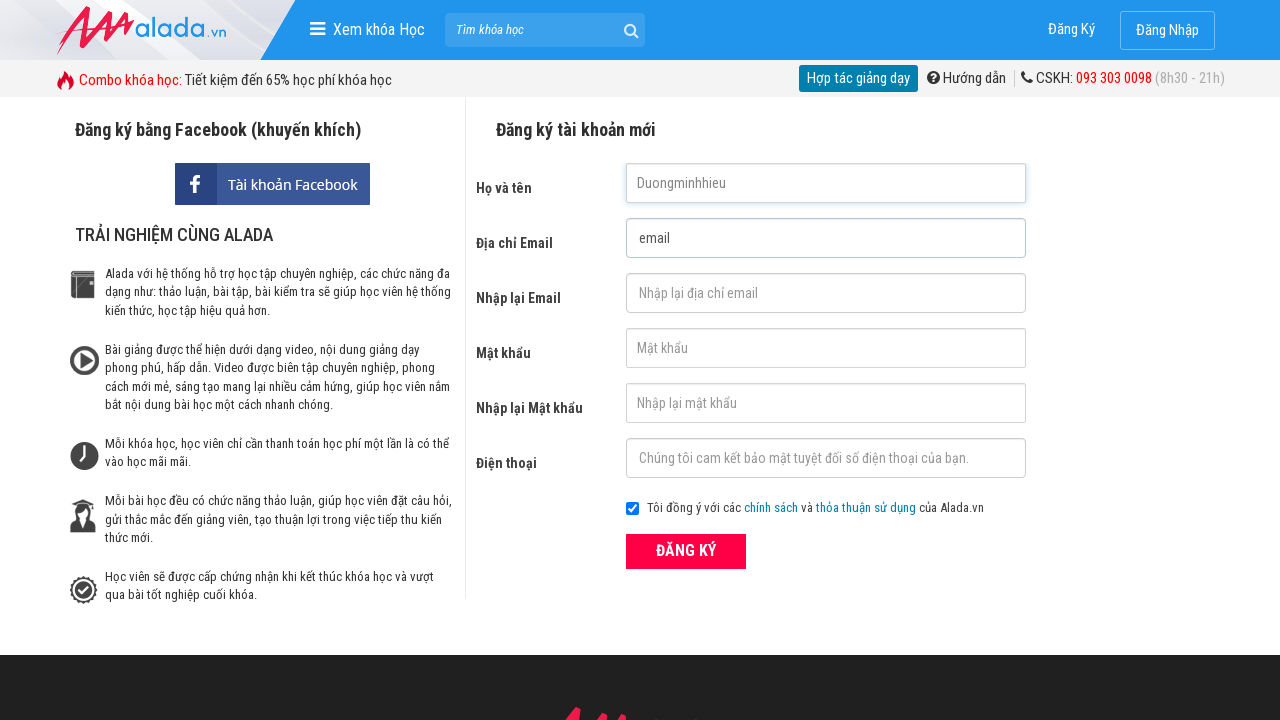

Filled confirm email field with 're_email' on input[id*='tCEmail']
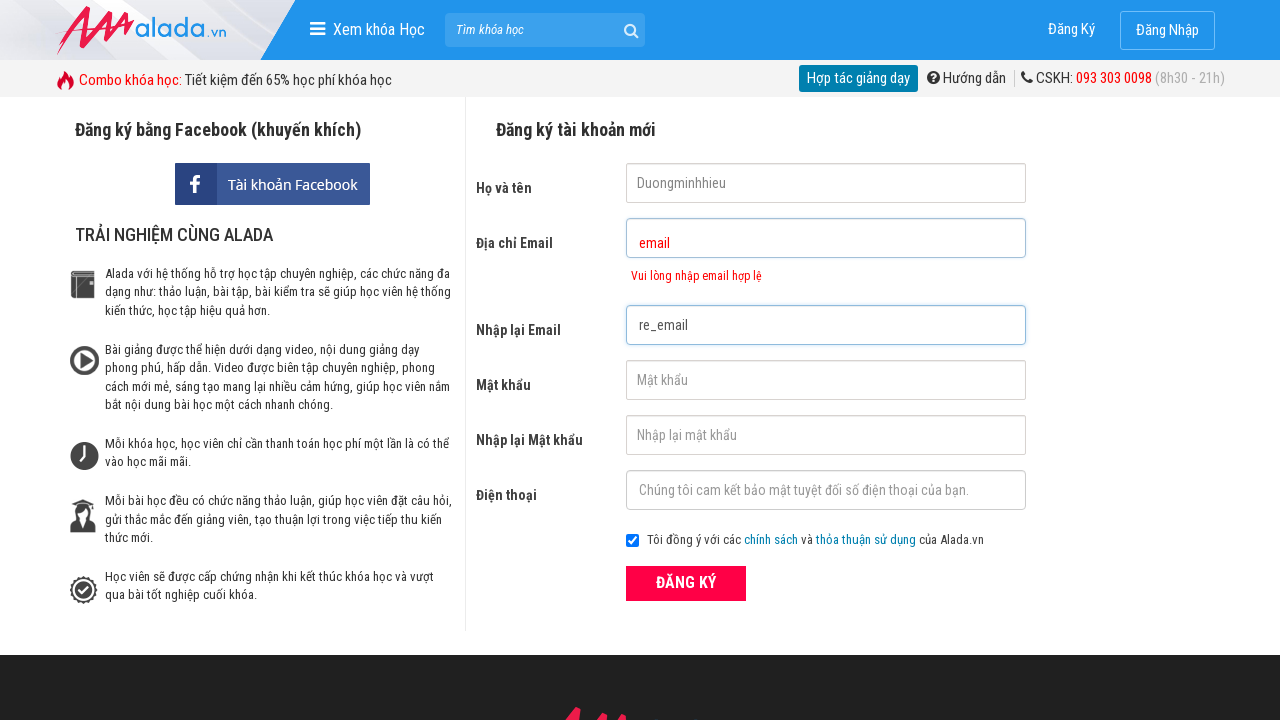

Filled password field with '12345' (less than 6 characters) on input[name^='txtPass']
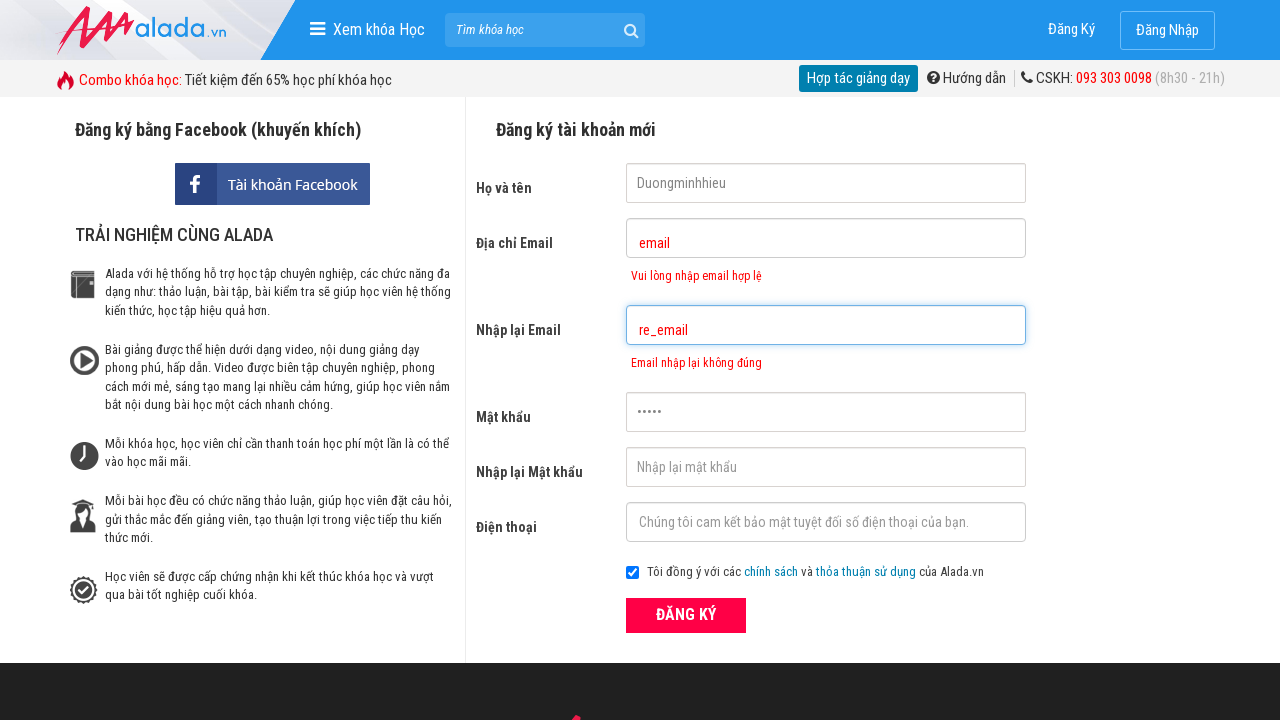

Filled confirm password field with '12345' (less than 6 characters) on input[name*='txtCPassword']
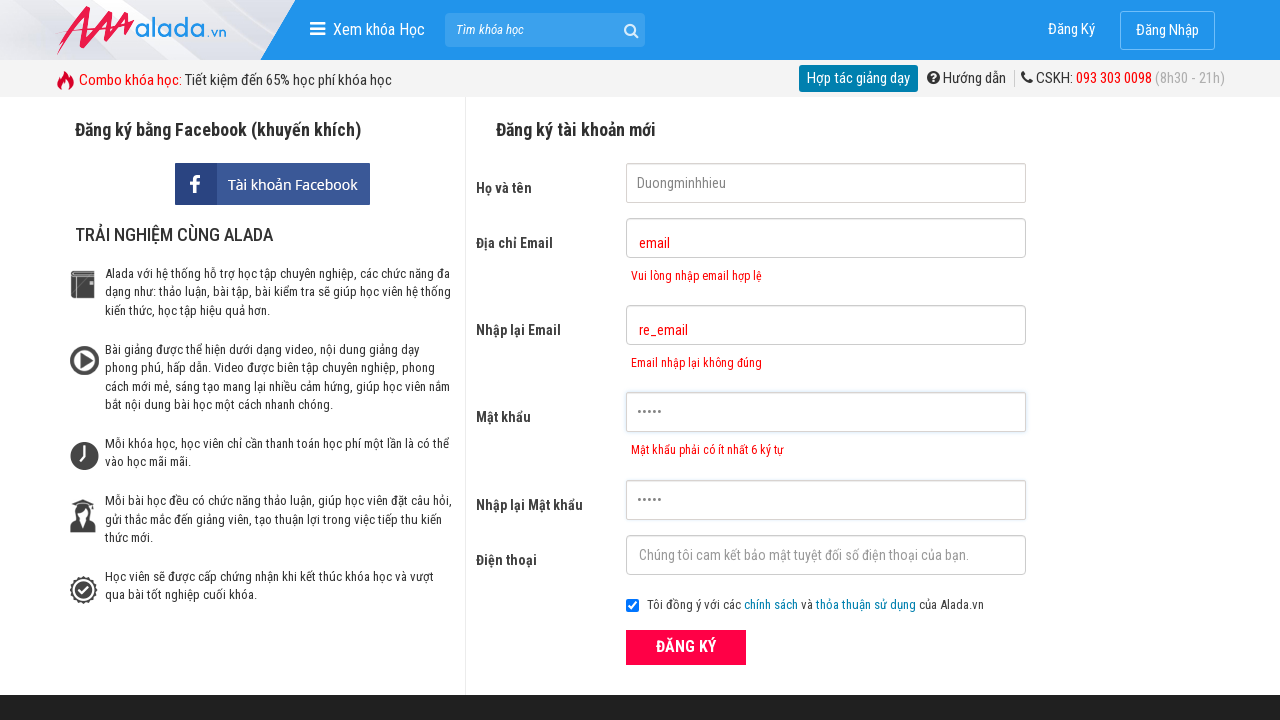

Filled phone field with '0367424444' on input#txtPhone
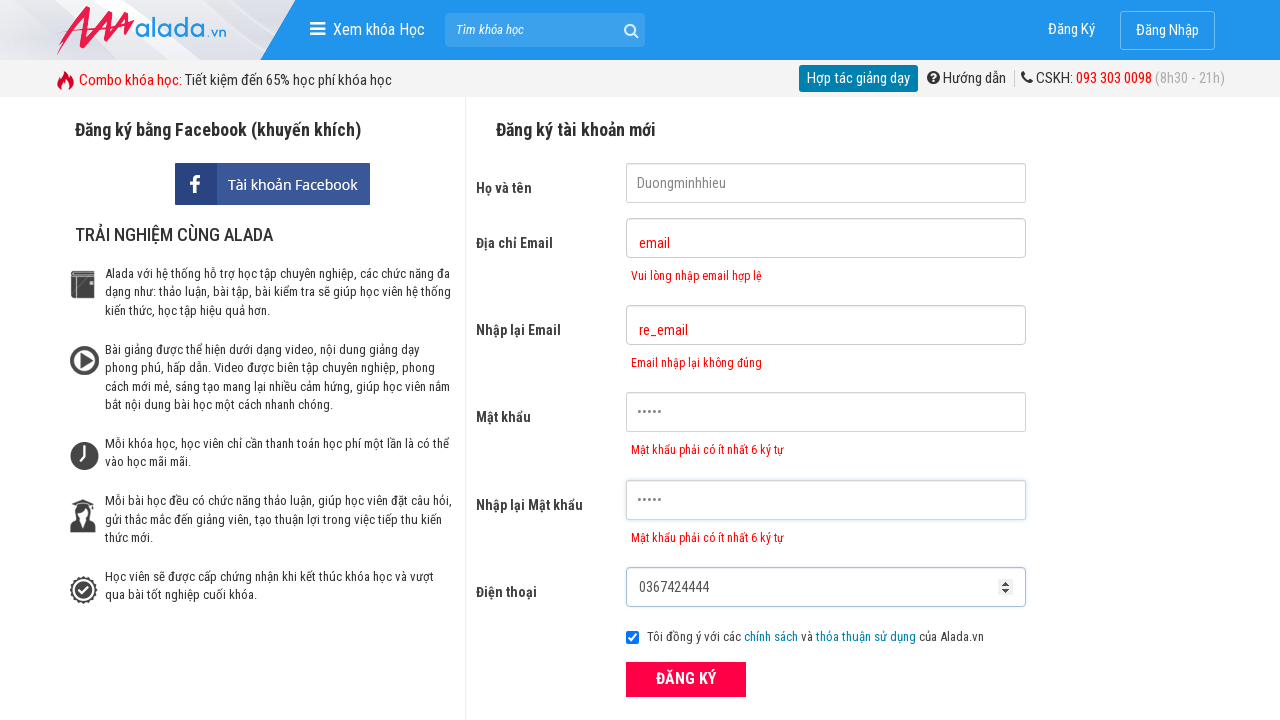

Clicked register button to submit form at (686, 680) on button.btn_pink_sm.fs16
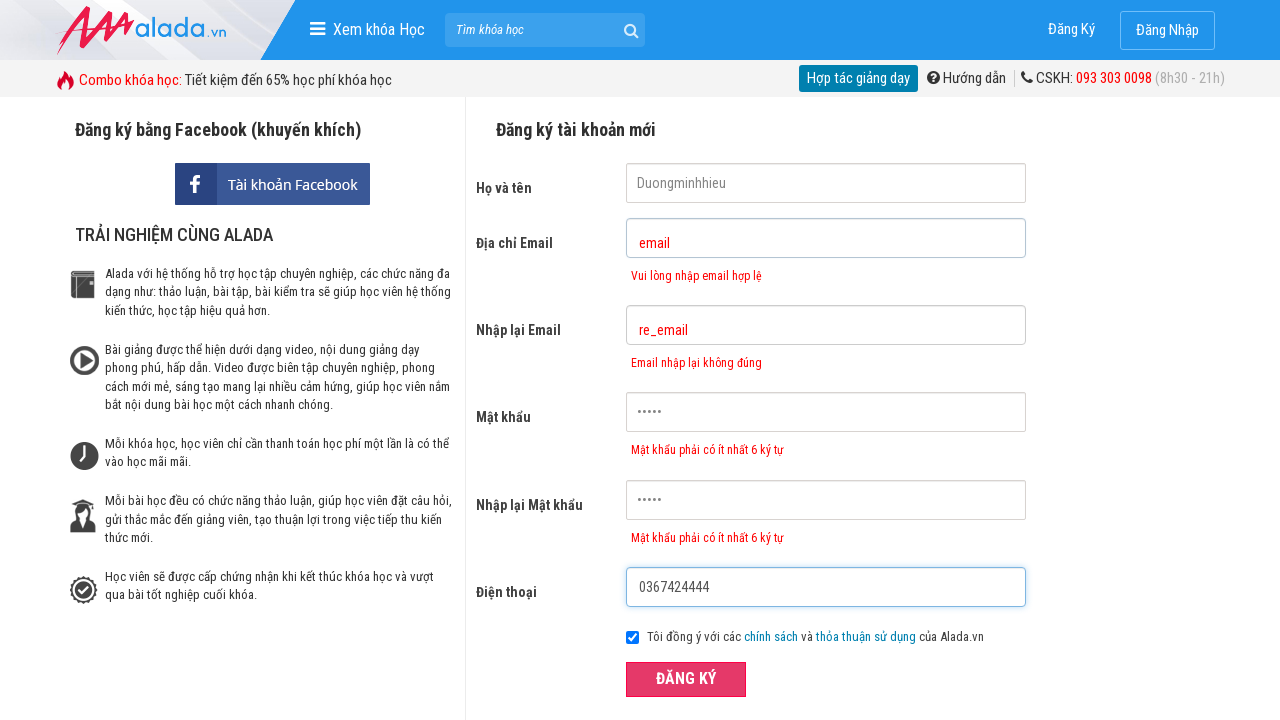

Password validation error message appeared - minimum length validation triggered
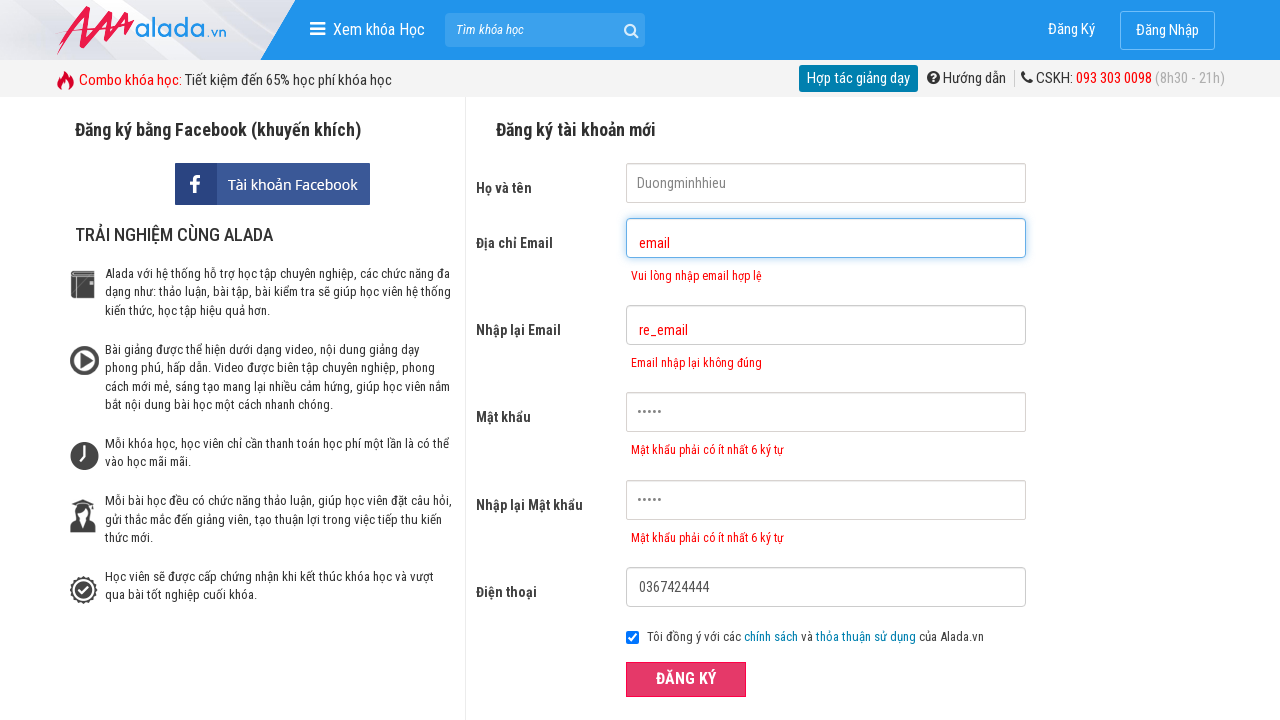

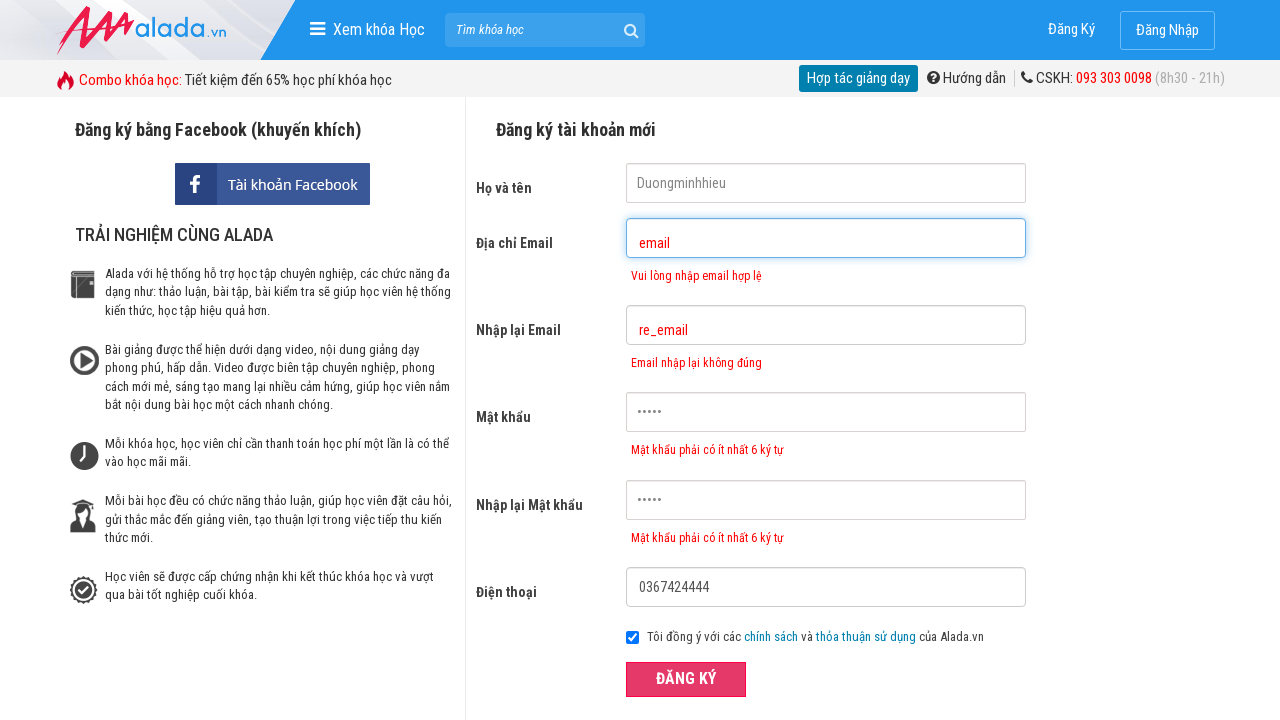